Opens Verticals menu, hovers over Fintech submenu and clicks on POS Software Development option

Starting URL: https://www.tranktechnologies.com/

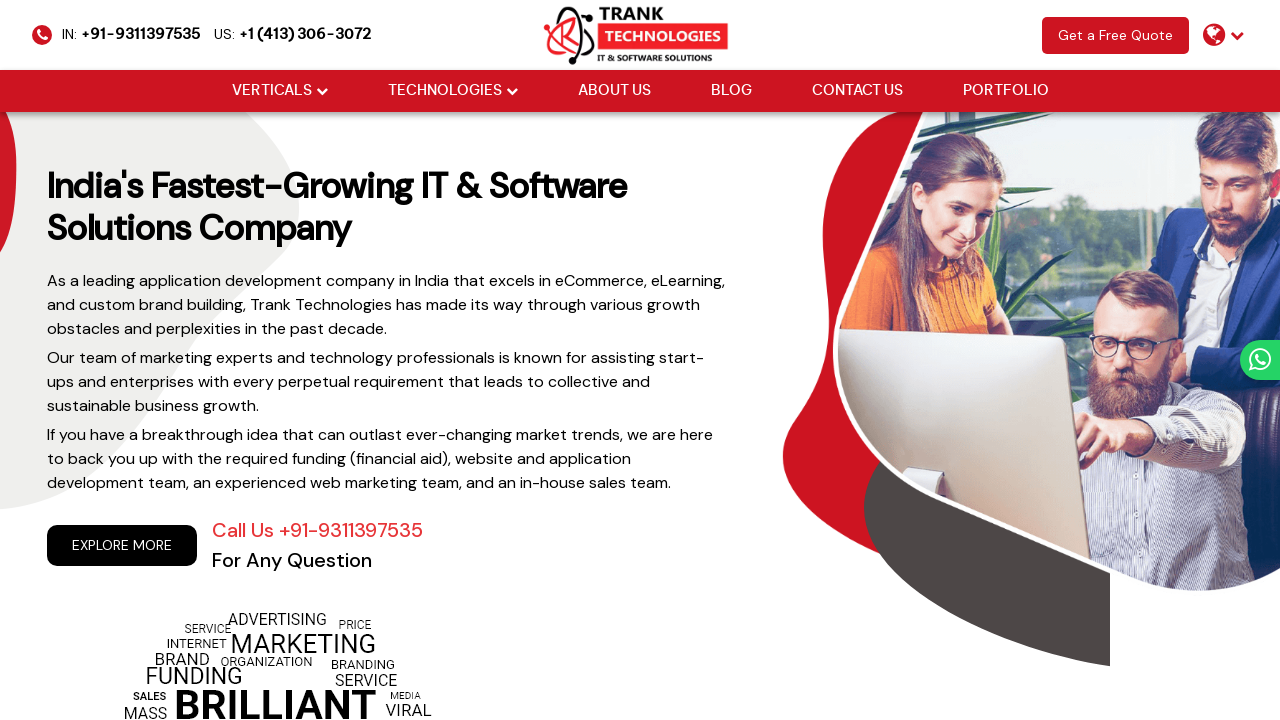

Hovered over Verticals menu at (272, 91) on xpath=//a[@href='#'][normalize-space()='Verticals']
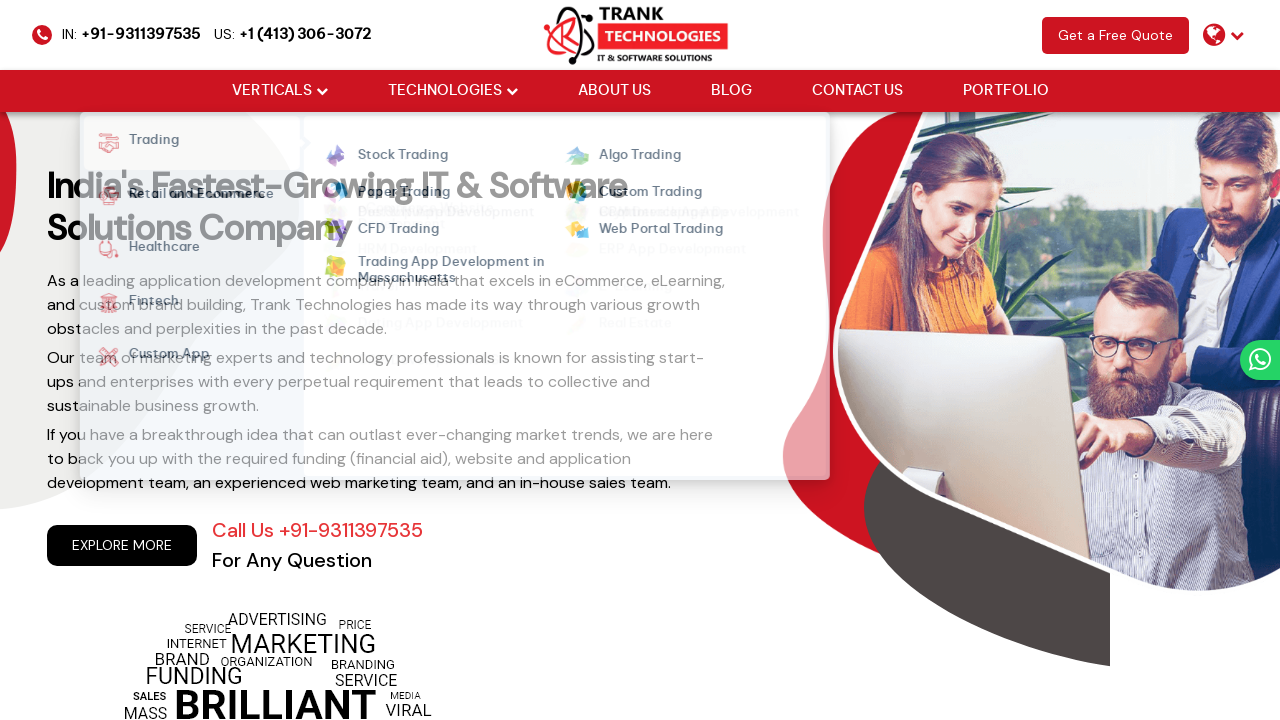

Clicked Verticals menu at (272, 91) on xpath=//a[@href='#'][normalize-space()='Verticals']
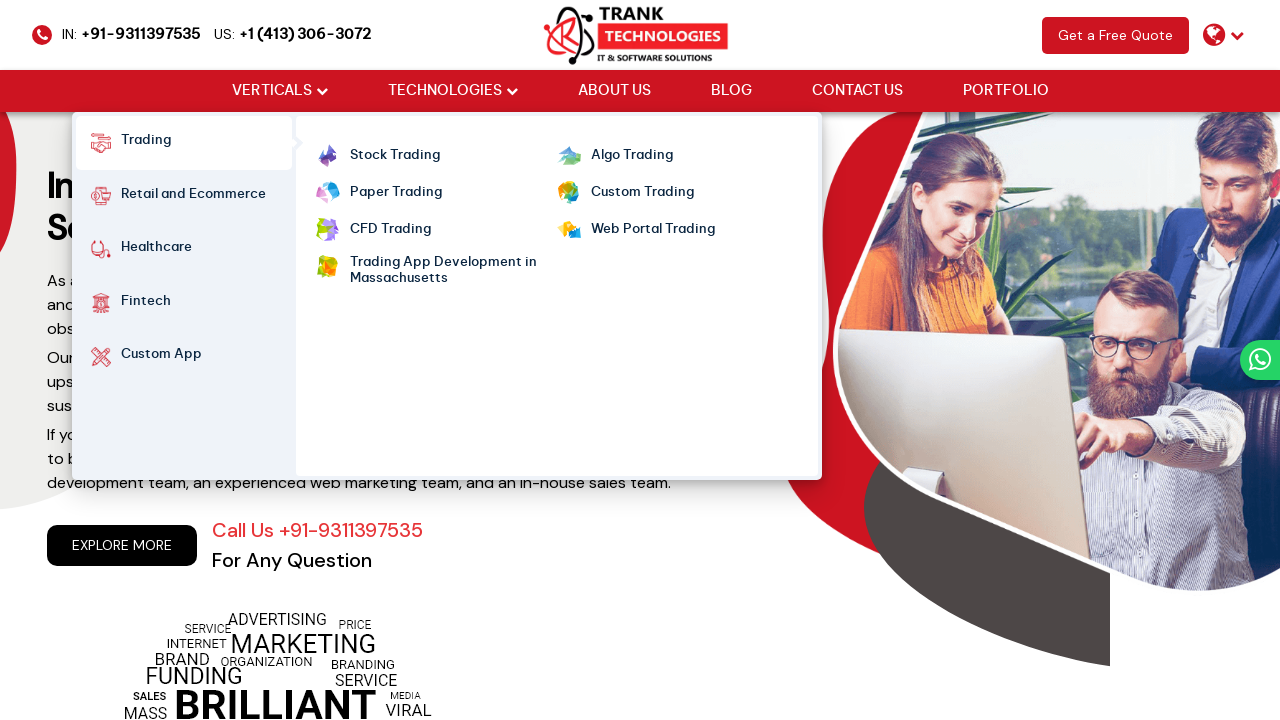

Hovered over Fintech submenu at (146, 303) on xpath=//strong[normalize-space()='Fintech']
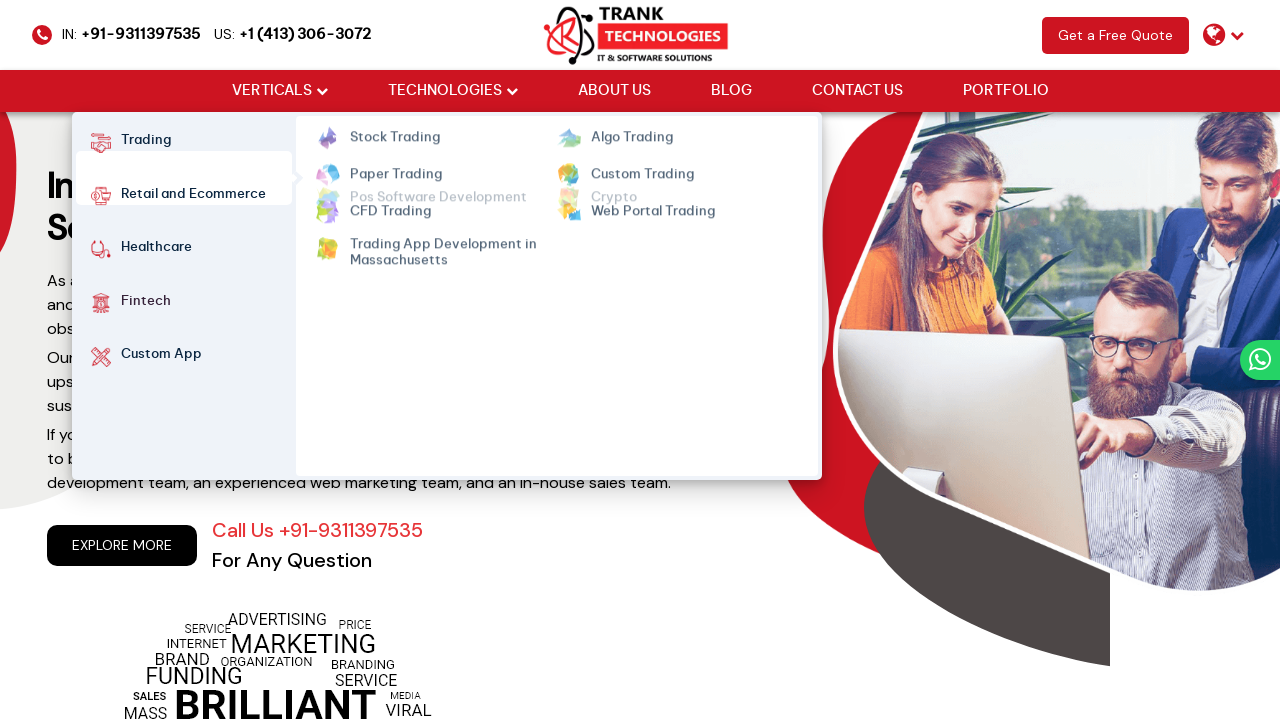

Hovered over POS Software Development option at (438, 156) on xpath=//a[normalize-space()='Pos Software Development']
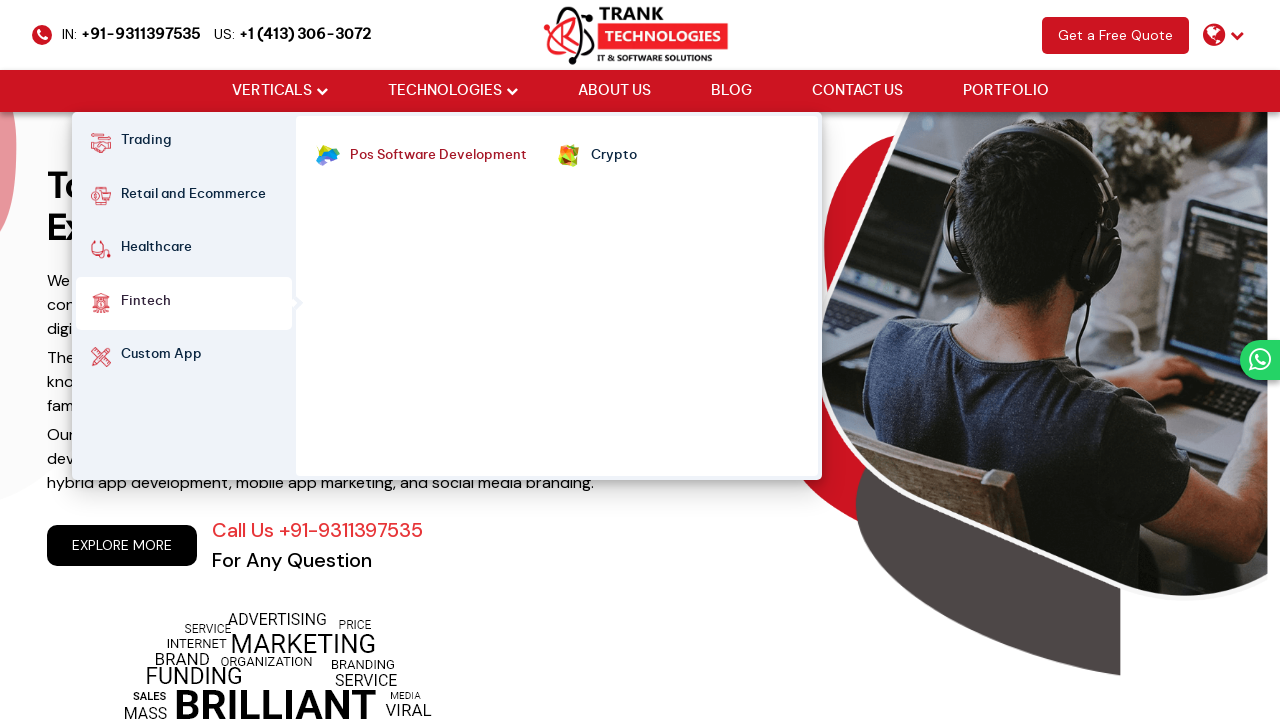

Clicked on POS Software Development option at (438, 156) on xpath=//a[normalize-space()='Pos Software Development']
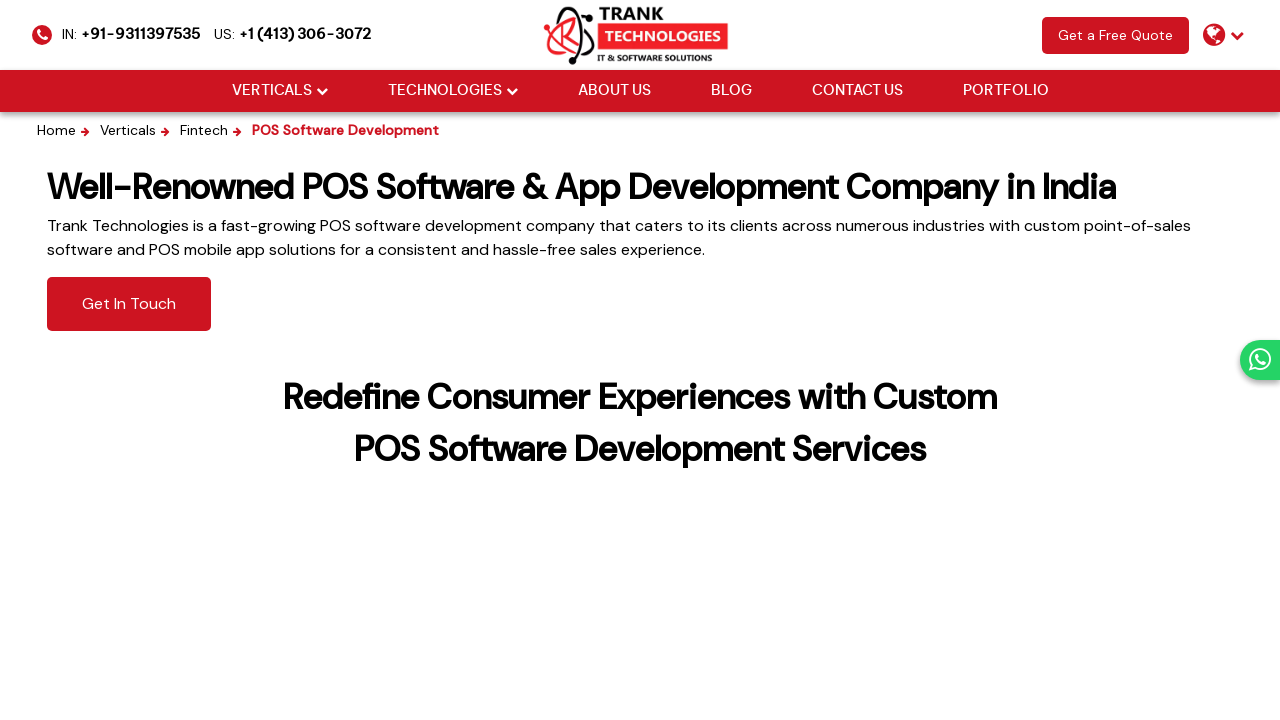

Navigated back to previous page
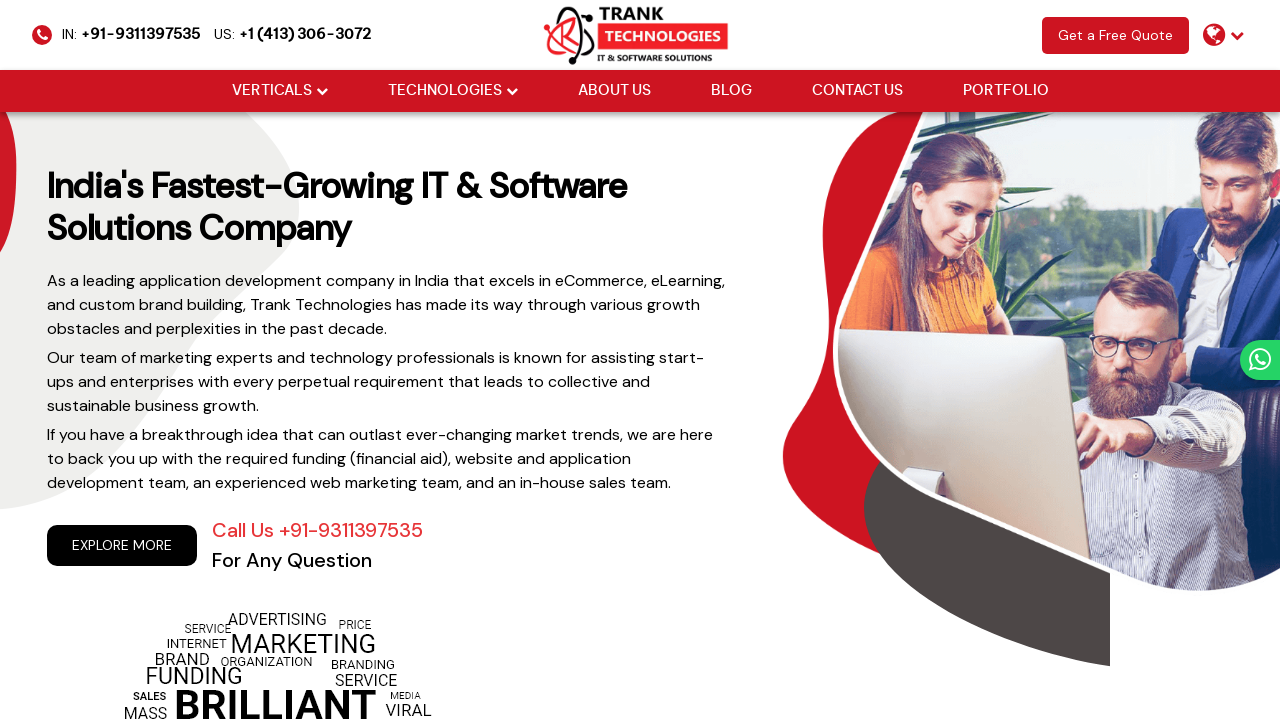

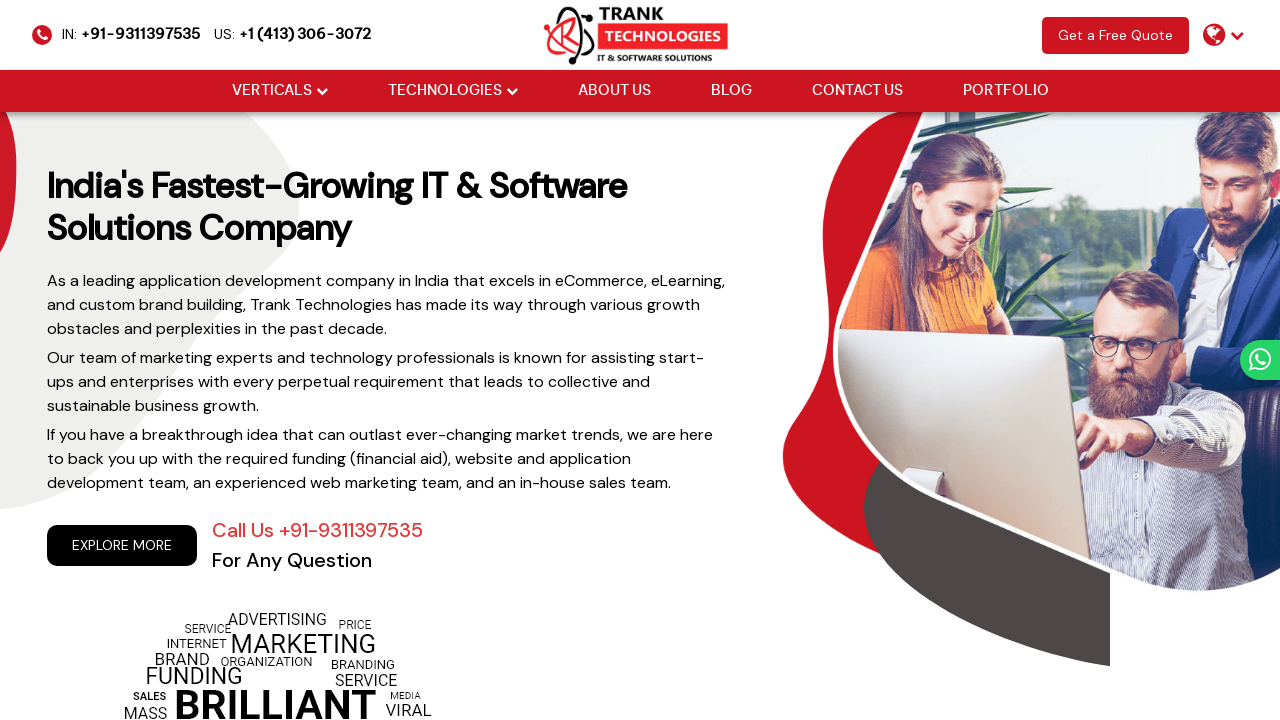